Tests double-clicking a button in the Buttons section

Starting URL: https://demoqa.com/

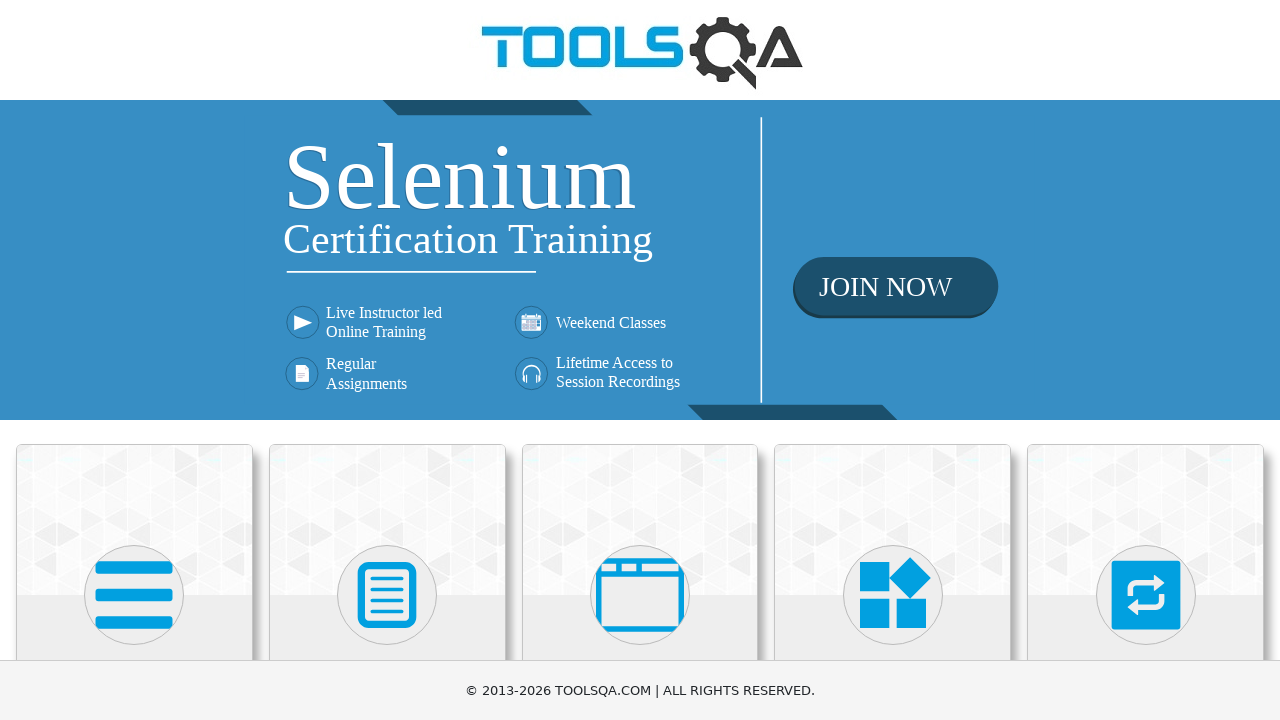

Clicked on Elements menu at (134, 360) on xpath=//h5[contains(text(), 'Elements')]
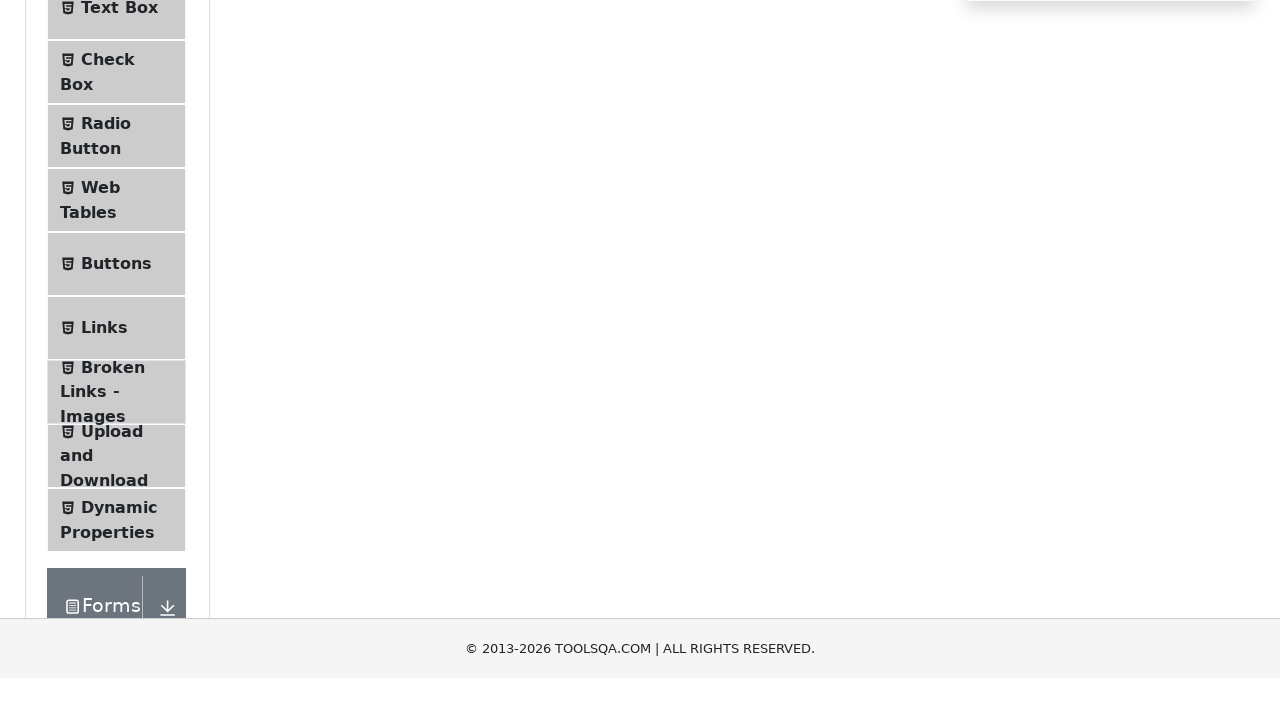

Clicked on Buttons submenu at (116, 517) on #item-4
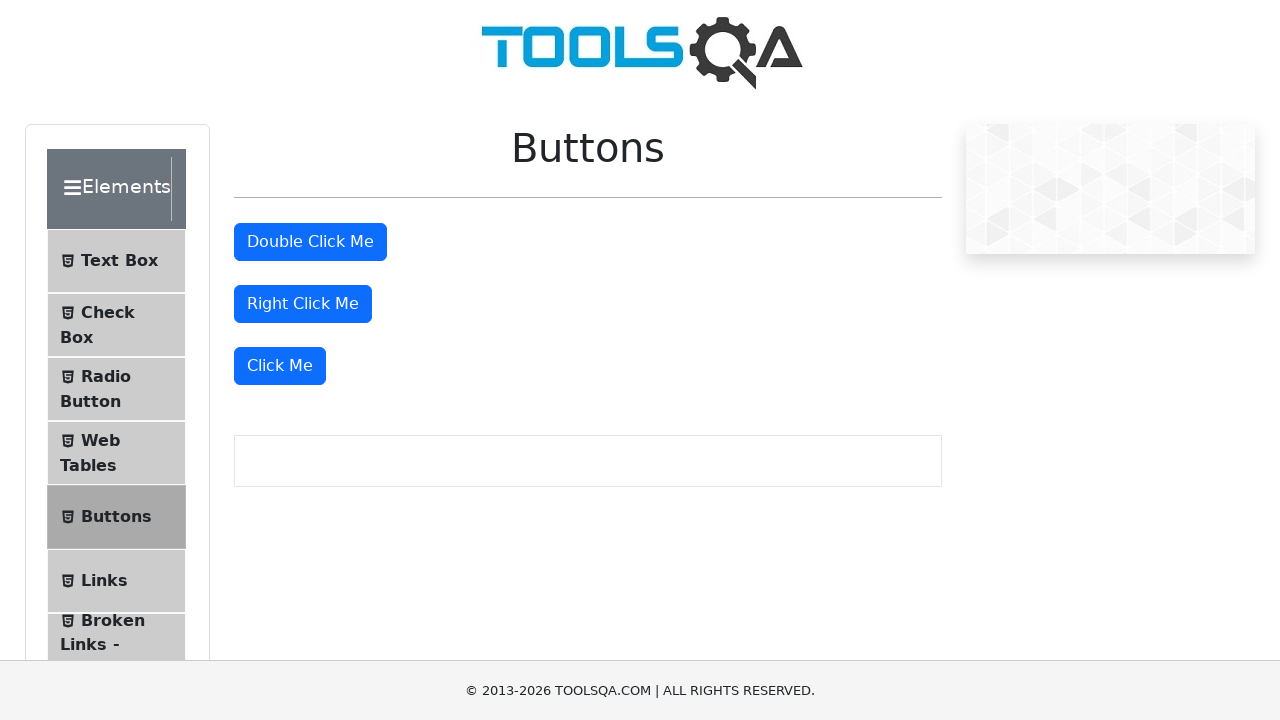

Double-clicked the double click button at (310, 242) on #doubleClickBtn
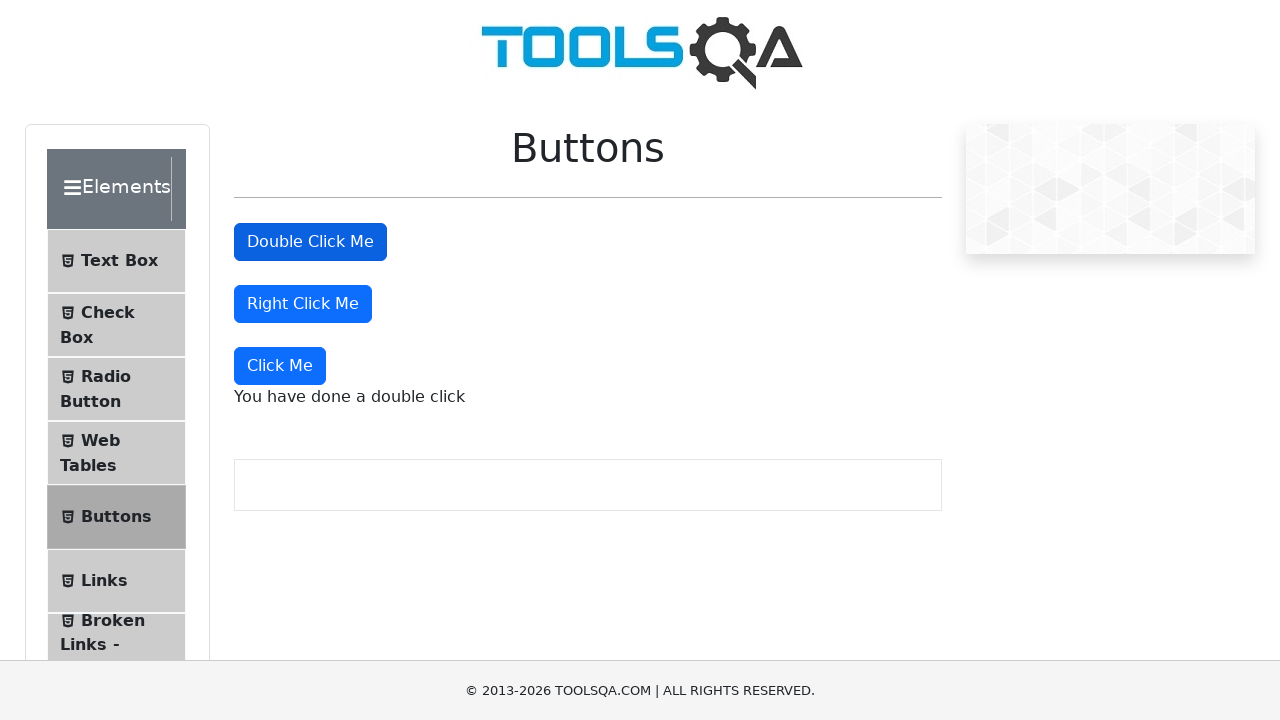

Double-click success message appeared
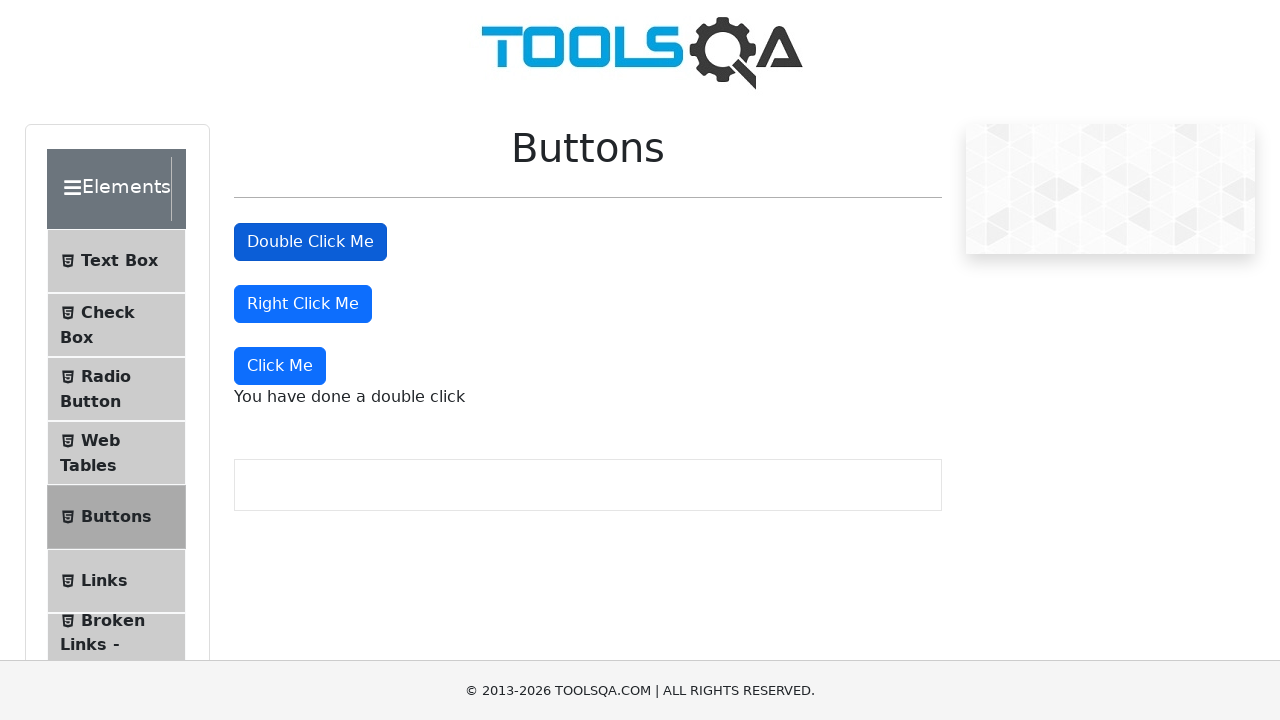

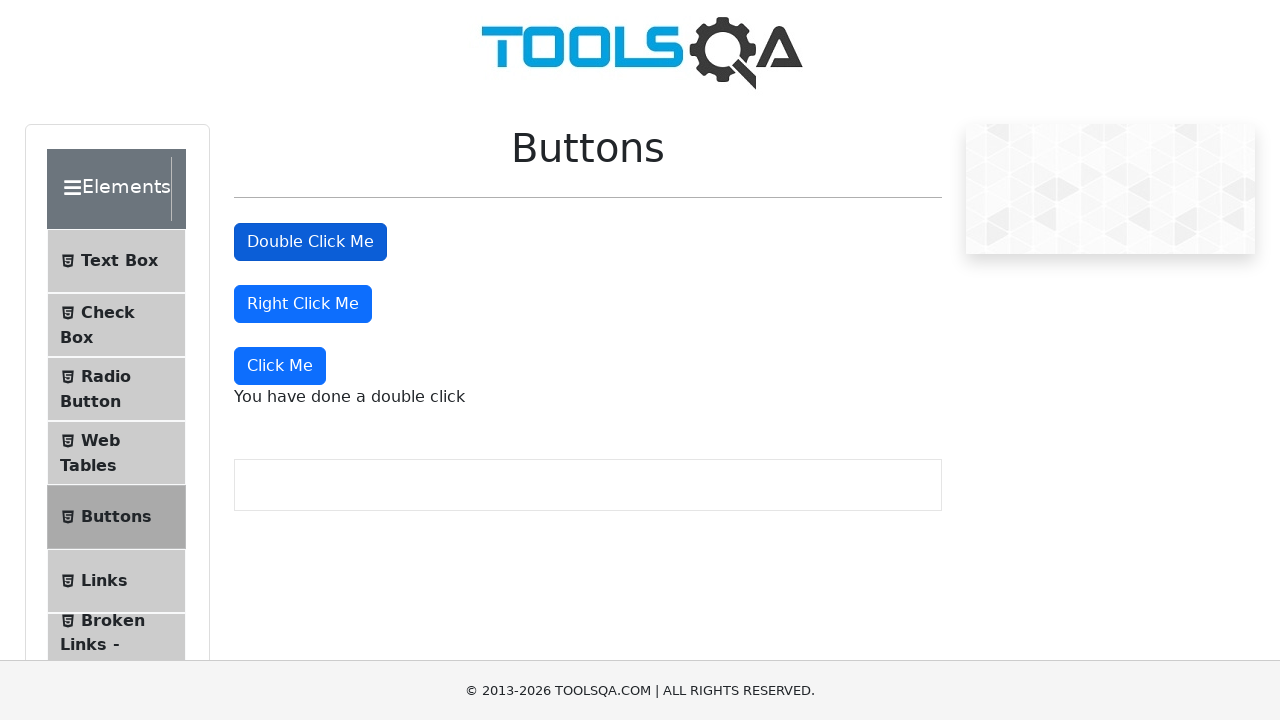